Tests Bootstrap dropdown menu interaction by clicking on the dropdown button and selecting the "About Us" option from the menu items

Starting URL: https://seleniumpractise.blogspot.com/2016/08/bootstrap-dropdown-example-for-selenium.html

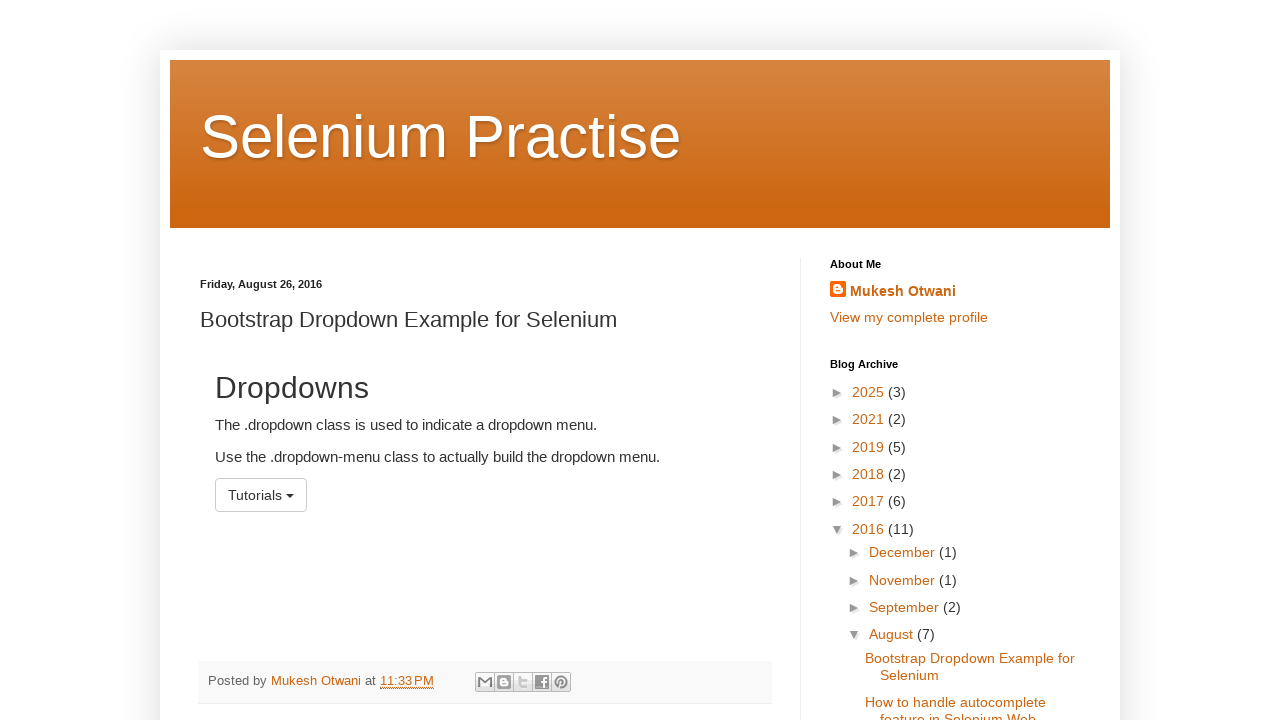

Navigated to Bootstrap dropdown example page
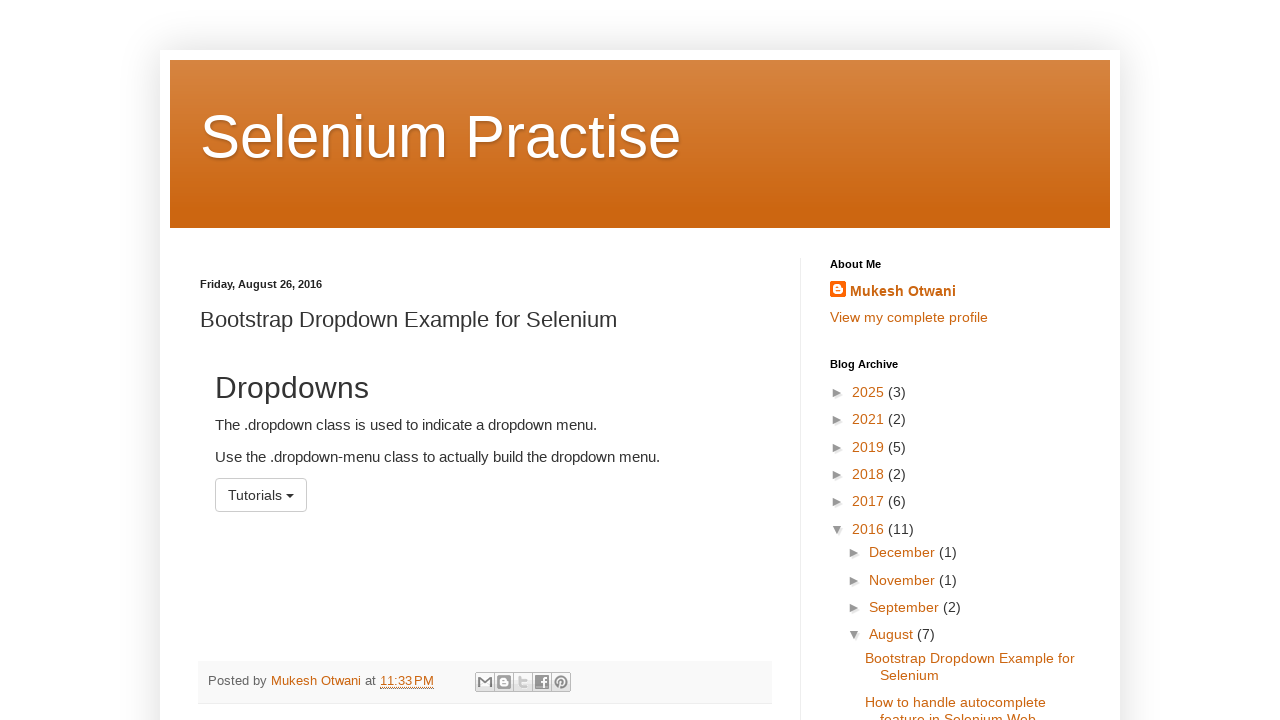

Clicked dropdown button to open menu at (261, 495) on button#menu1
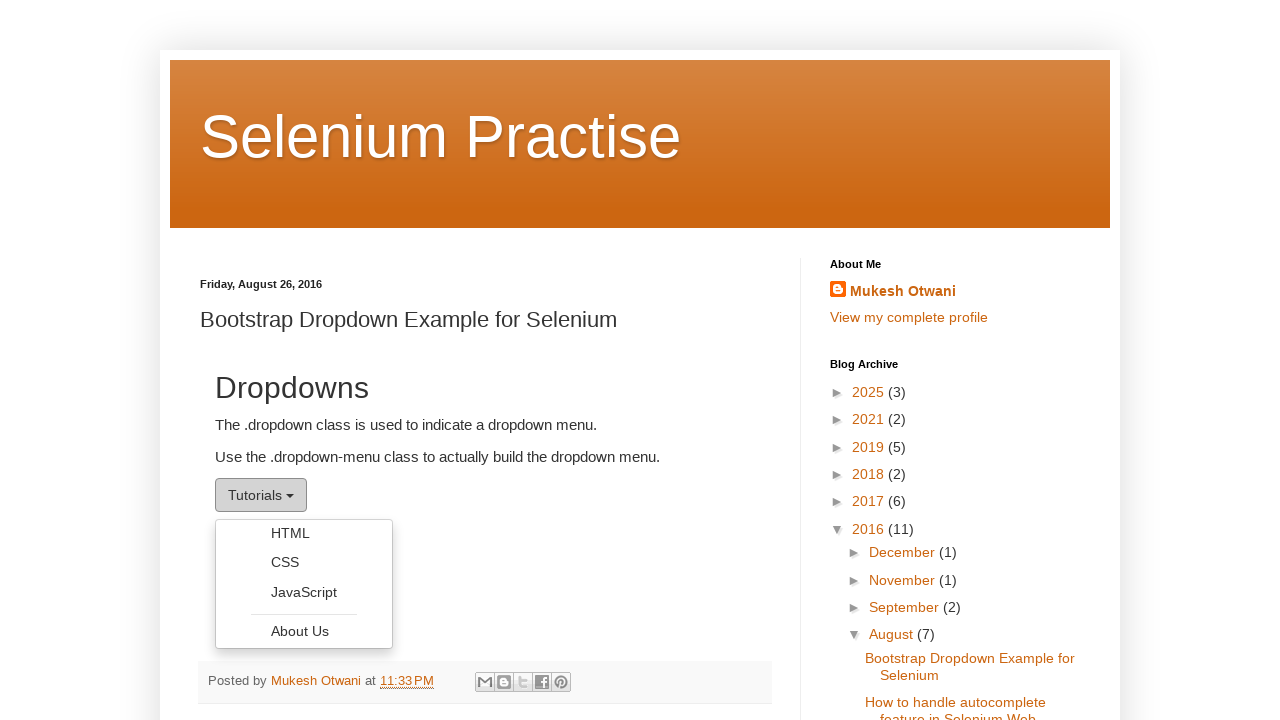

Dropdown menu became visible
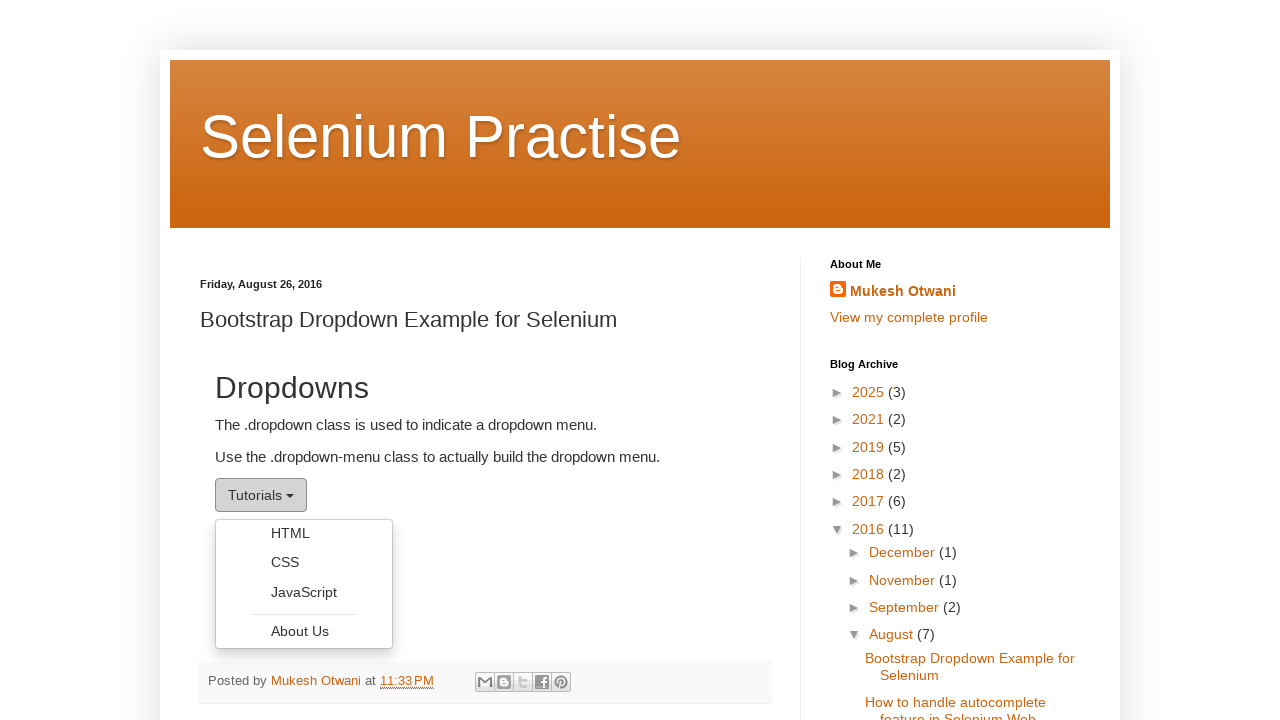

Clicked 'About Us' option from dropdown menu at (304, 631) on ul.dropdown-menu li a >> nth=3
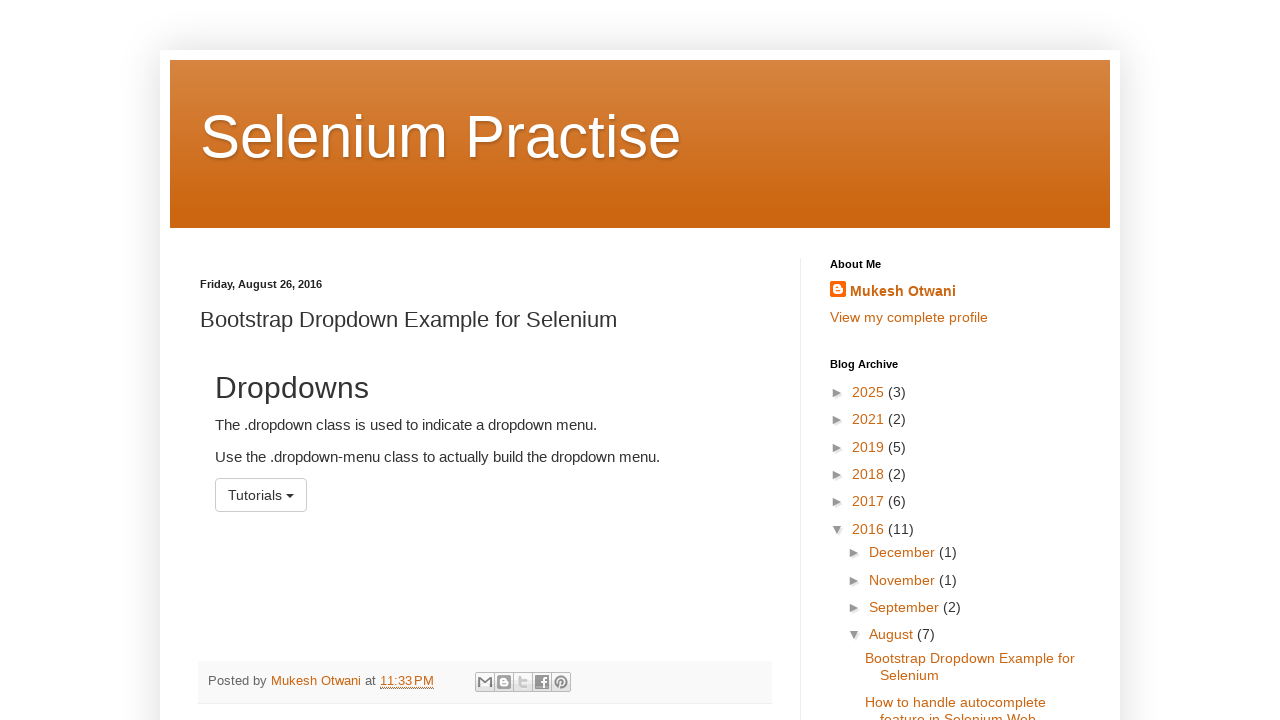

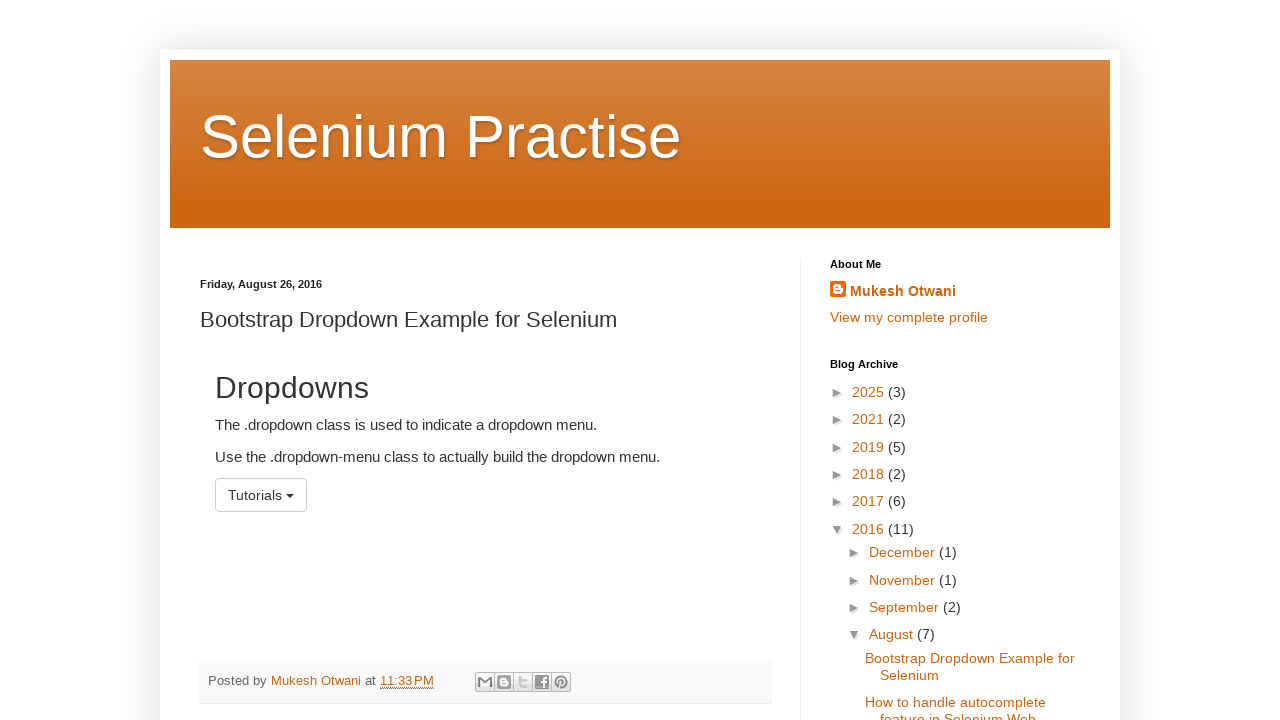